Navigates to a financial data page on eastmoney.com and verifies that the profit/loss statement table is displayed with data

Starting URL: http://data.eastmoney.com/bbsj/201909/lrb.html

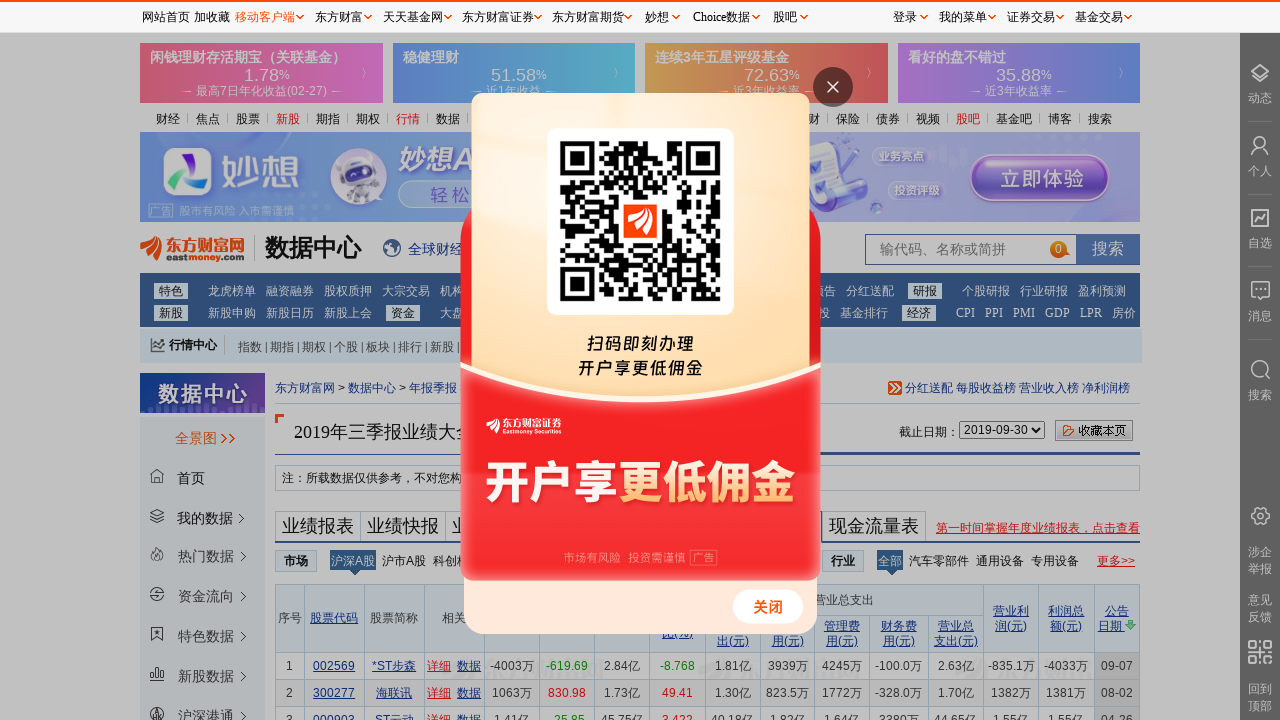

Navigated to eastmoney financial data page (profit/loss statement)
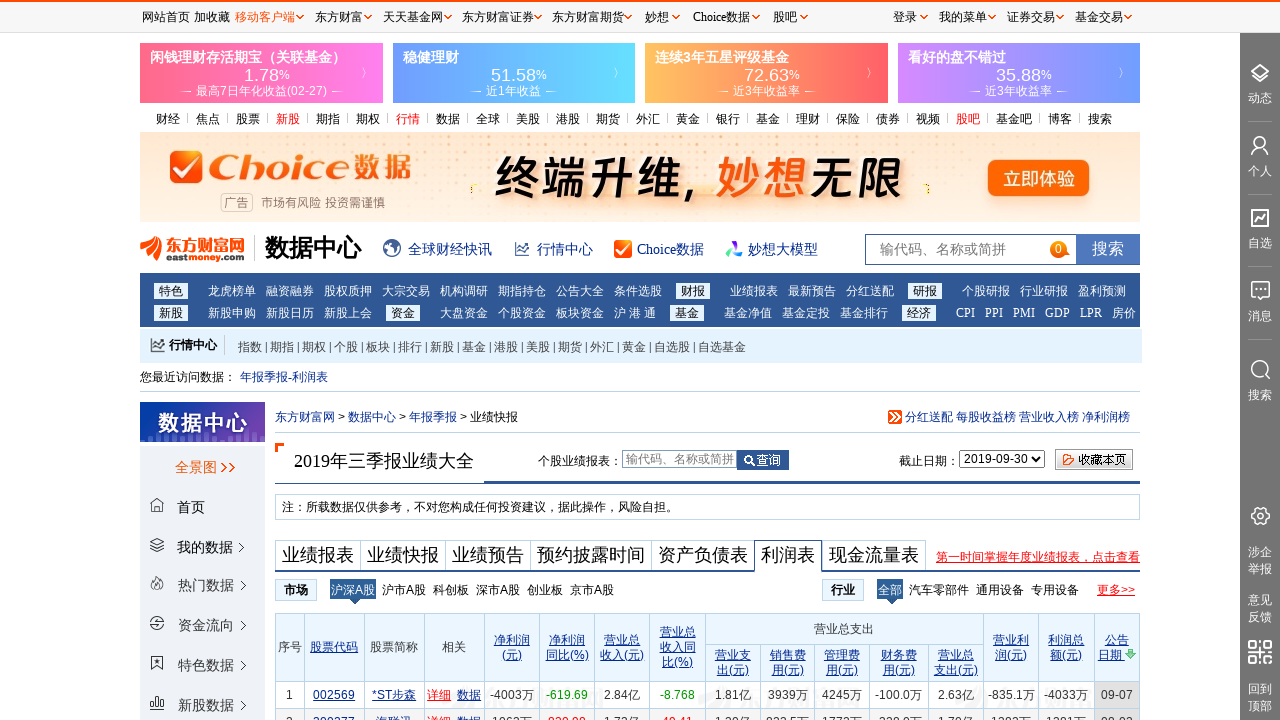

Profit/loss statement table loaded
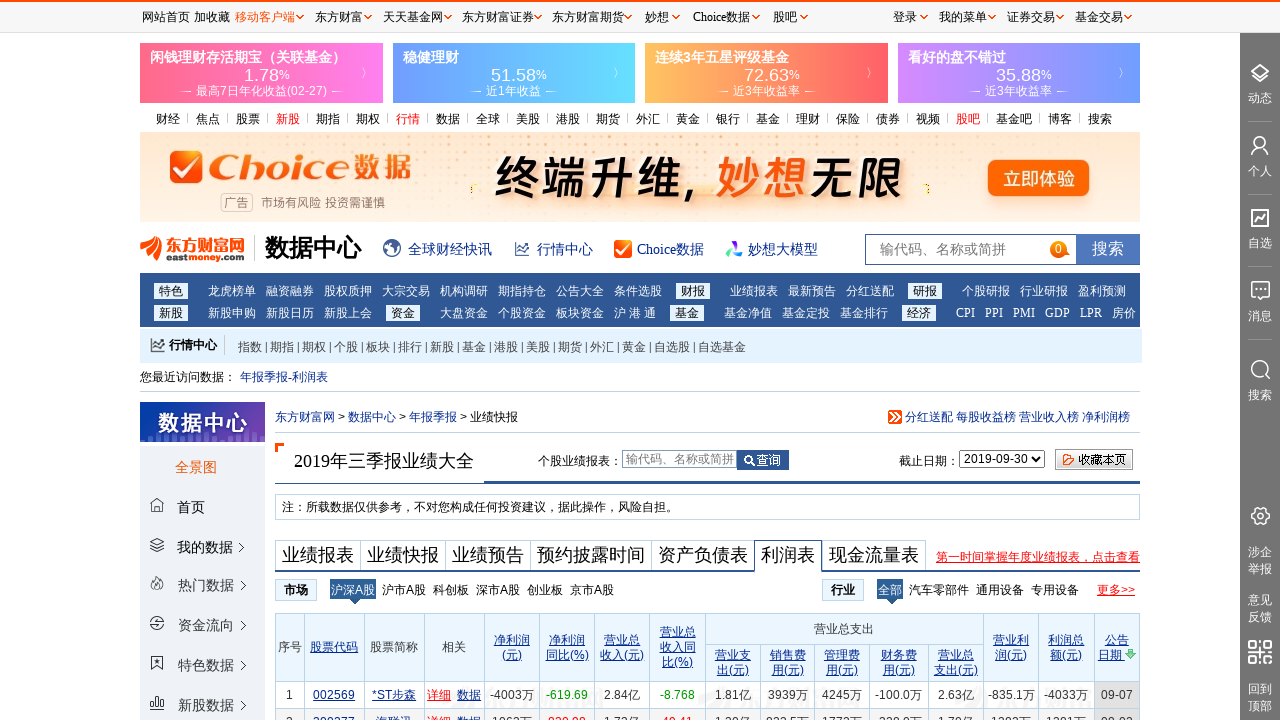

Verified profit/loss statement table contains data
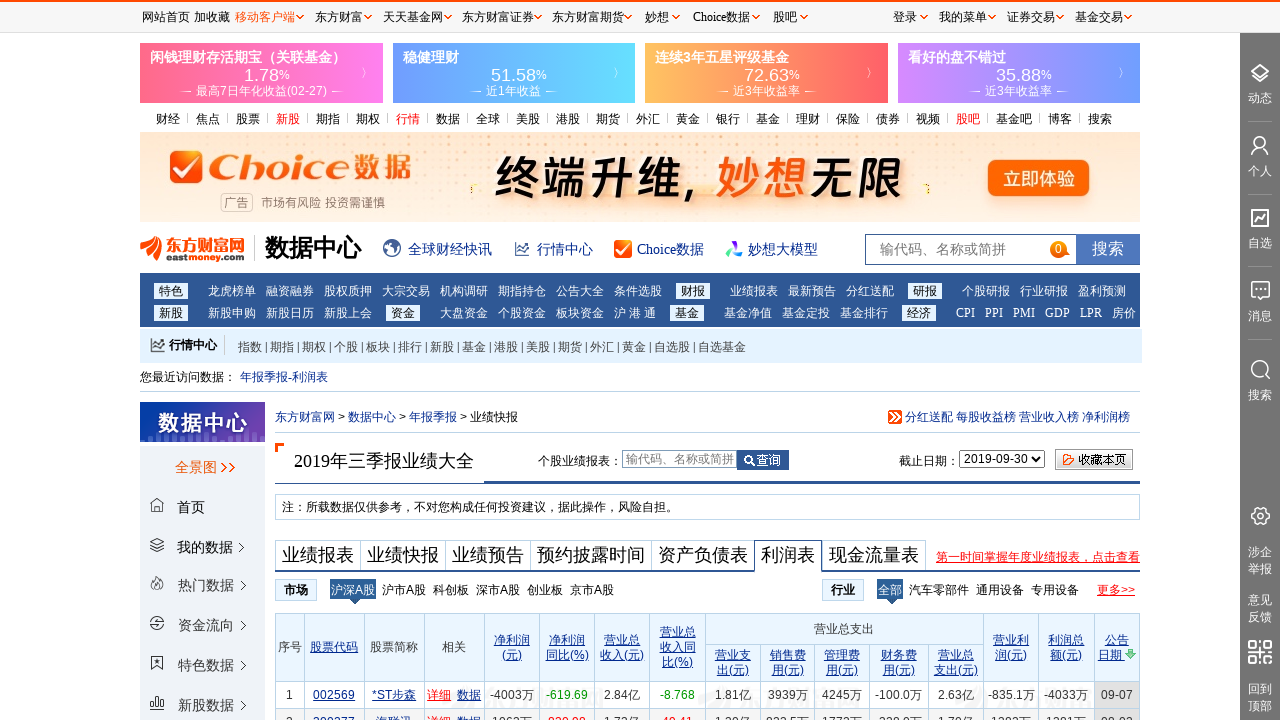

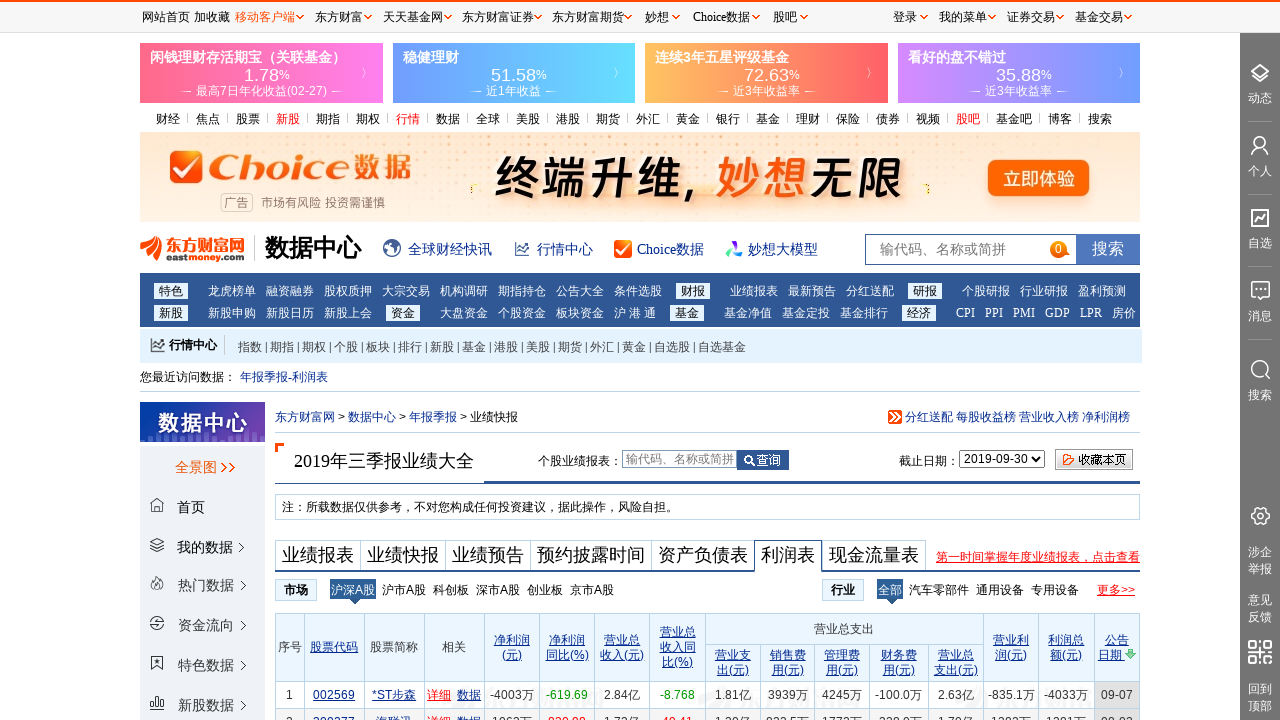